Fills out a comprehensive practice form including personal information, date of birth, subjects, hobbies, and address, then submits the form and verifies successful submission

Starting URL: https://demoqa.com/automation-practice-form

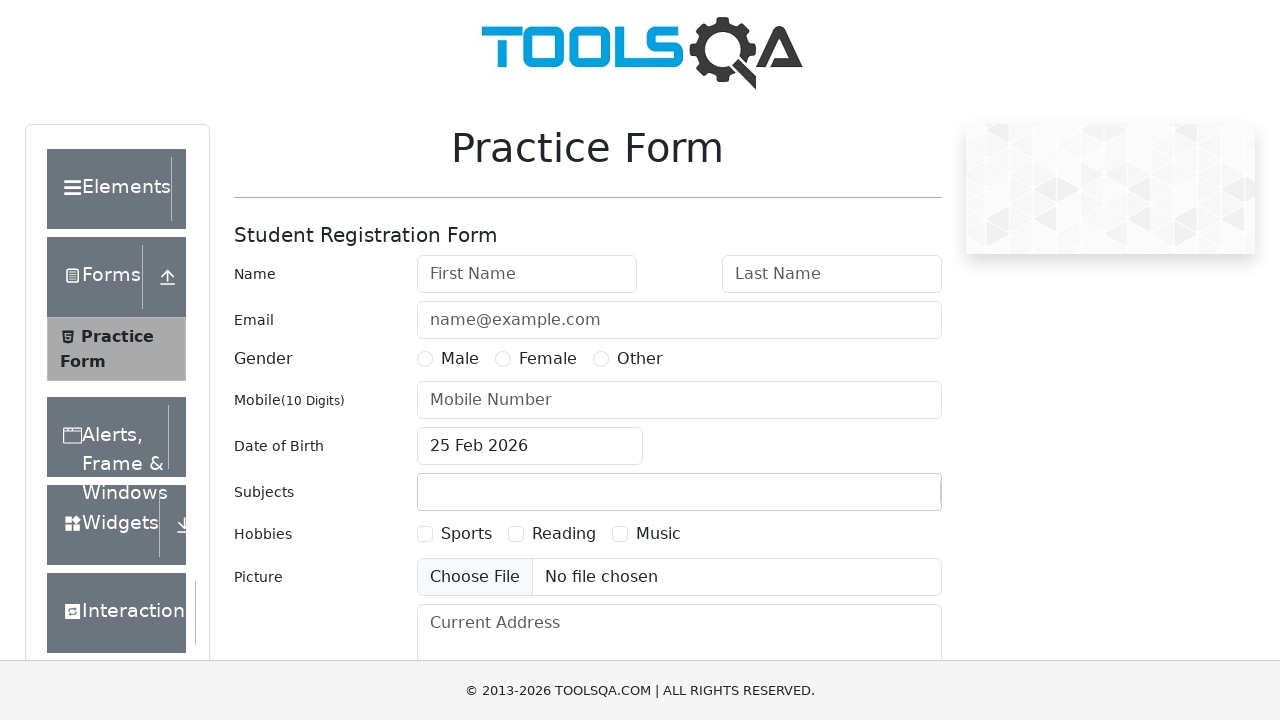

Filled first name field with 'John' on #firstName
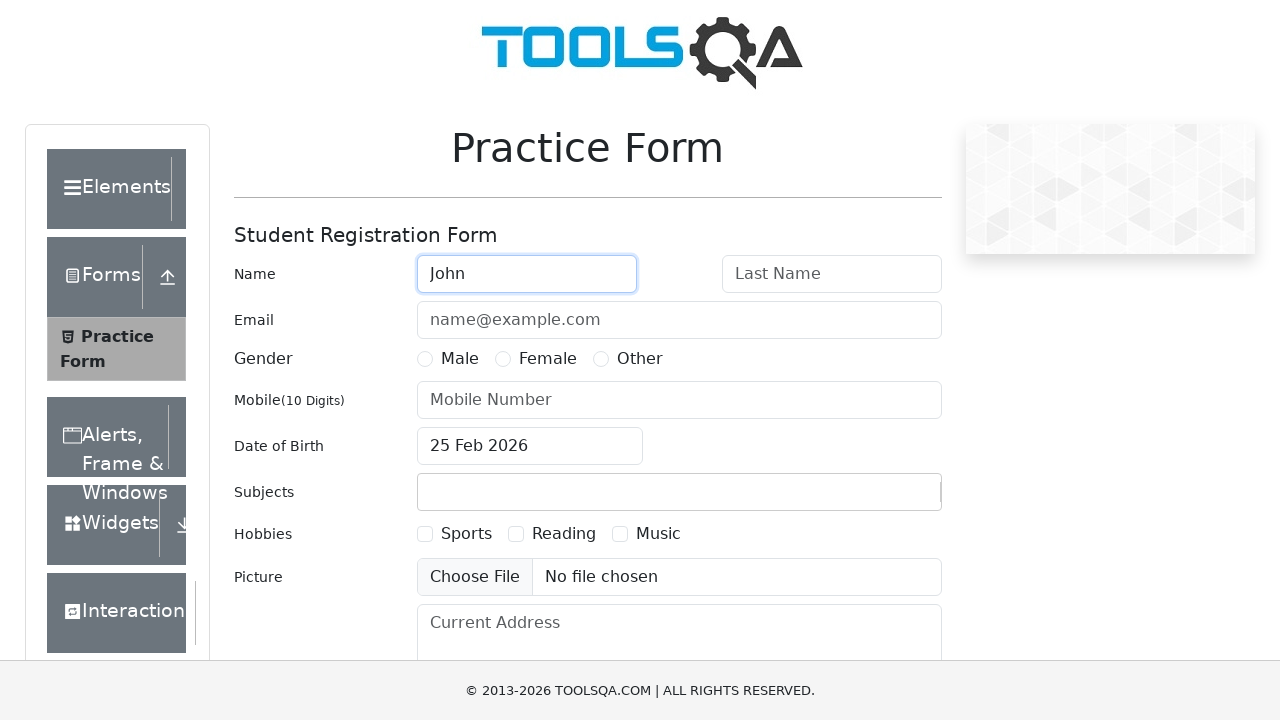

Filled last name field with 'Doe' on #lastName
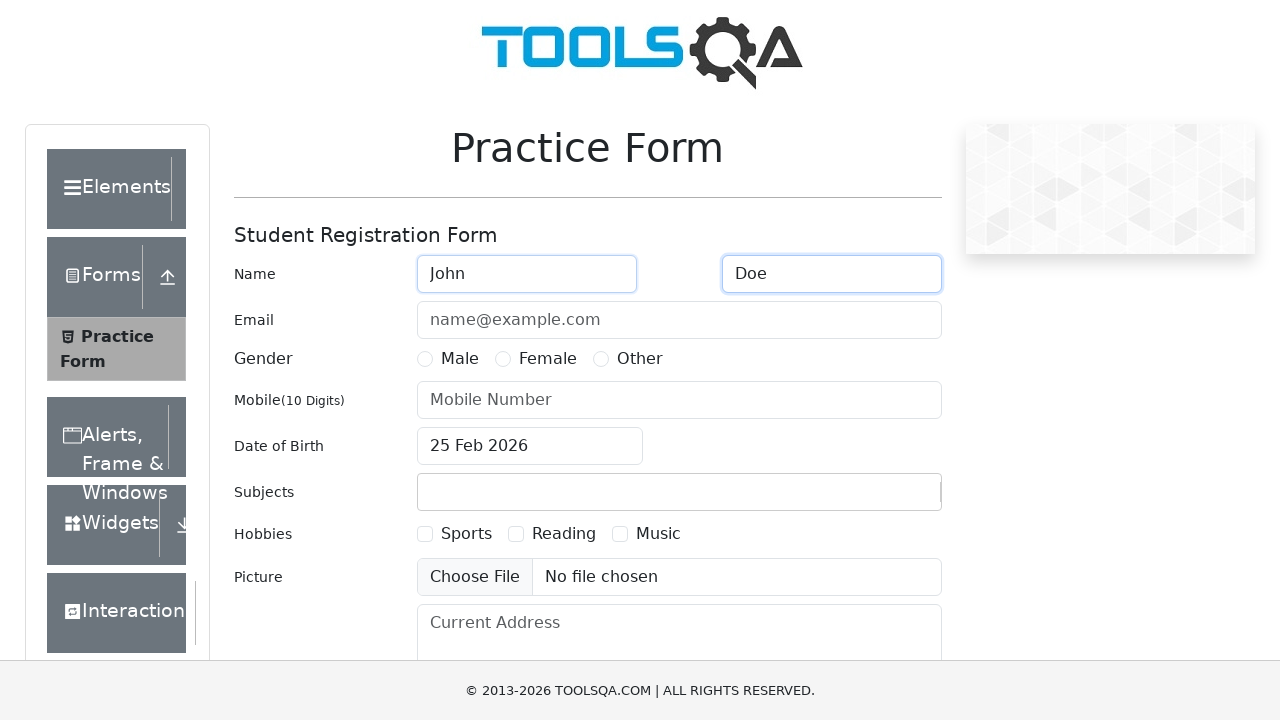

Filled email field with 'johndoe@example.com' on #userEmail
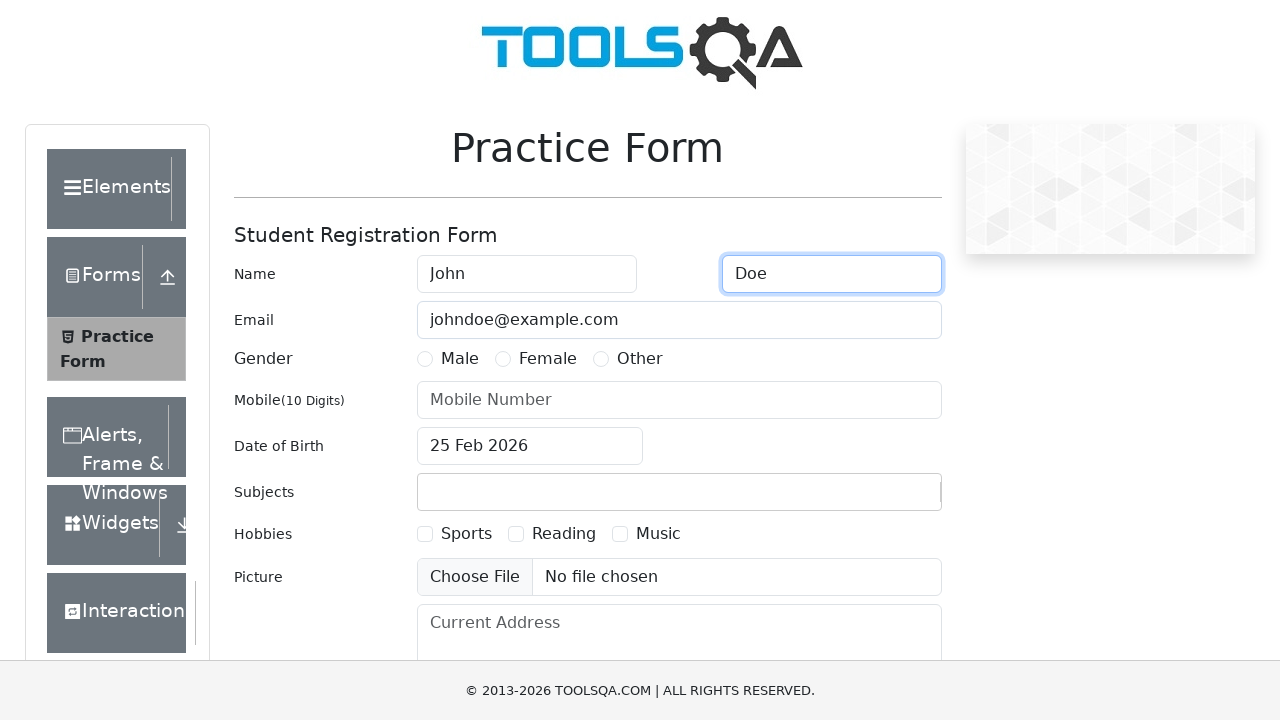

Selected Male gender option at (460, 359) on label[for='gender-radio-1']
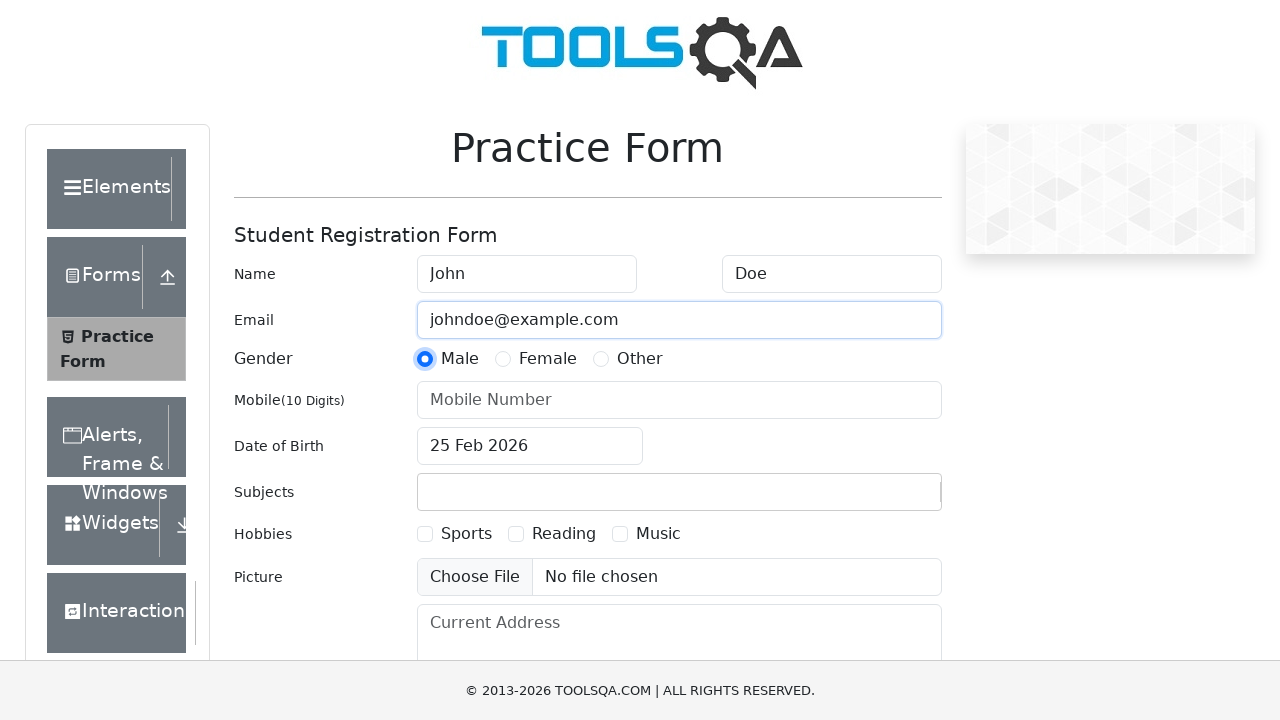

Filled phone number field with '1234567890' on #userNumber
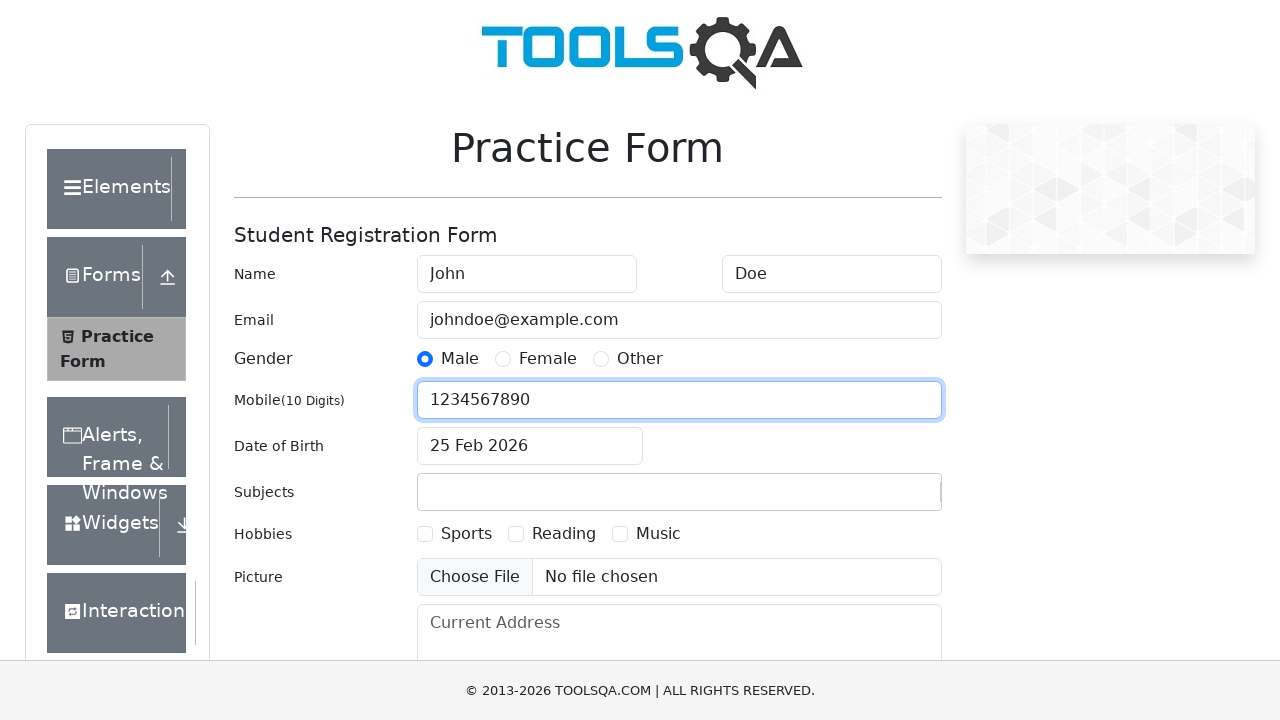

Opened date of birth picker at (530, 446) on #dateOfBirthInput
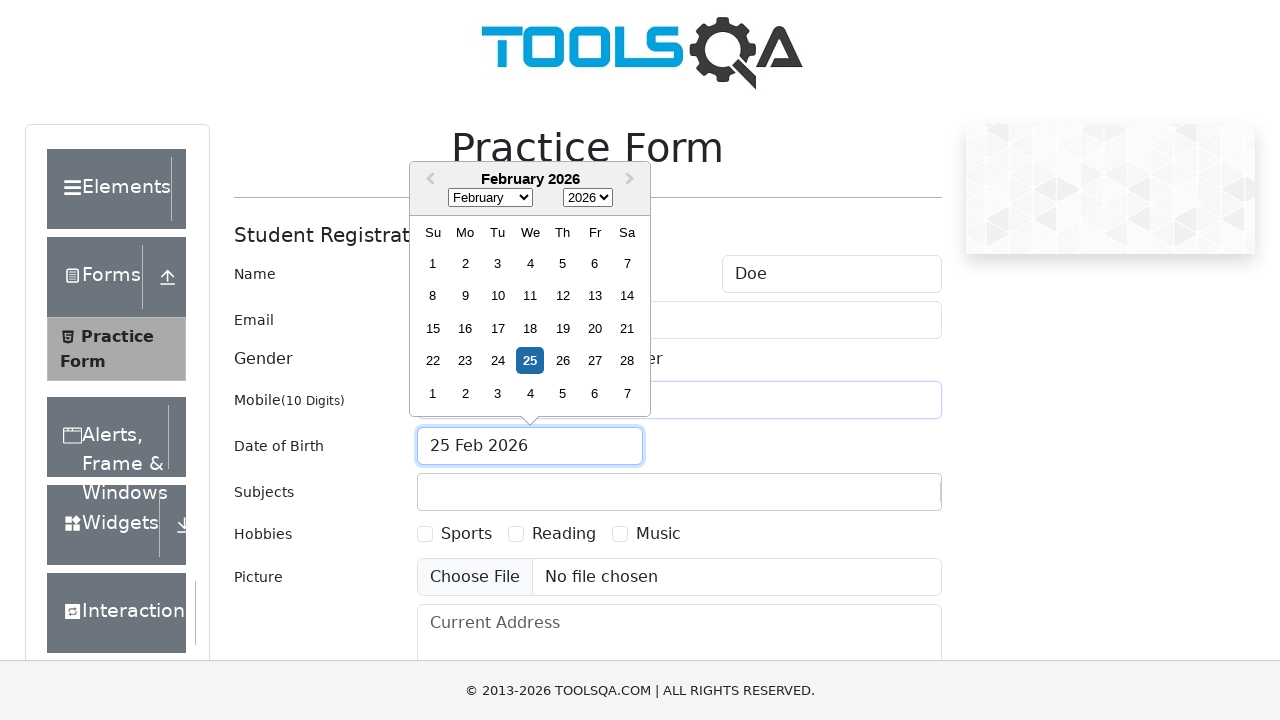

Selected month (July) from date picker on .react-datepicker__month-select
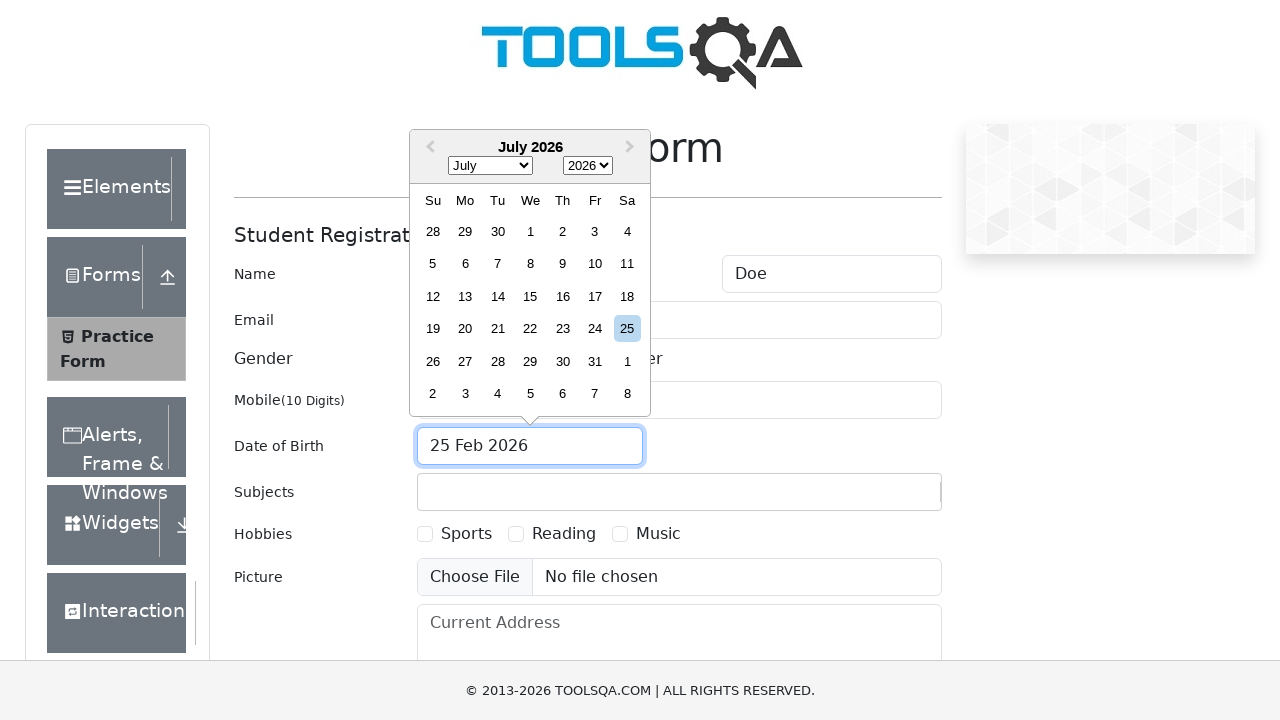

Selected year 1990 from date picker on .react-datepicker__year-select
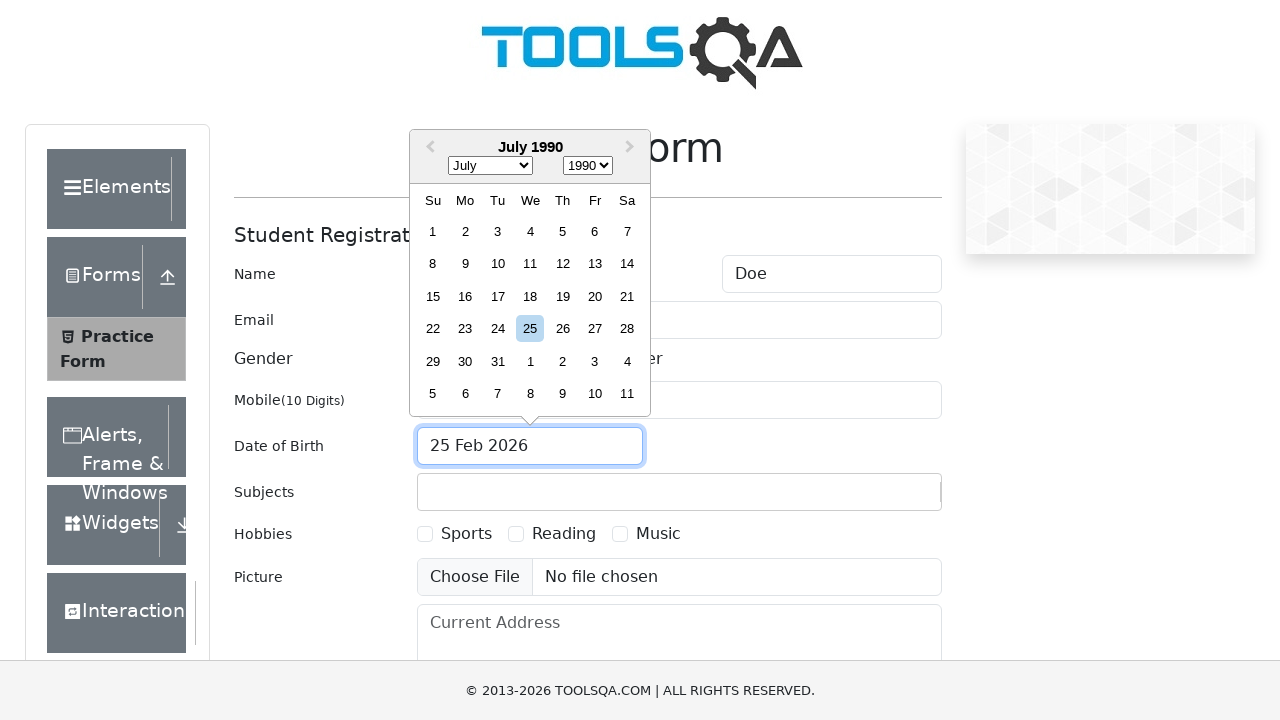

Selected day 18 from date picker at (530, 296) on xpath=//div[@class='react-datepicker__day react-datepicker__day--018']
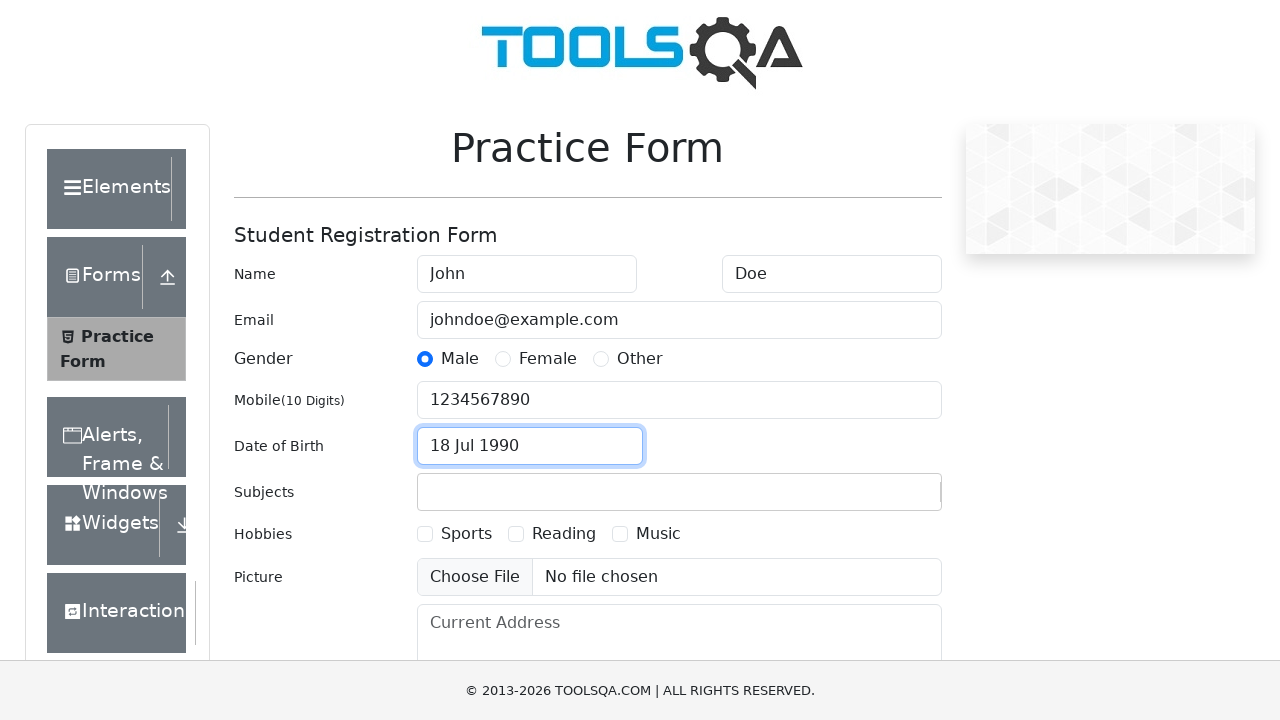

Filled subjects field with 'Maths' on #subjectsInput
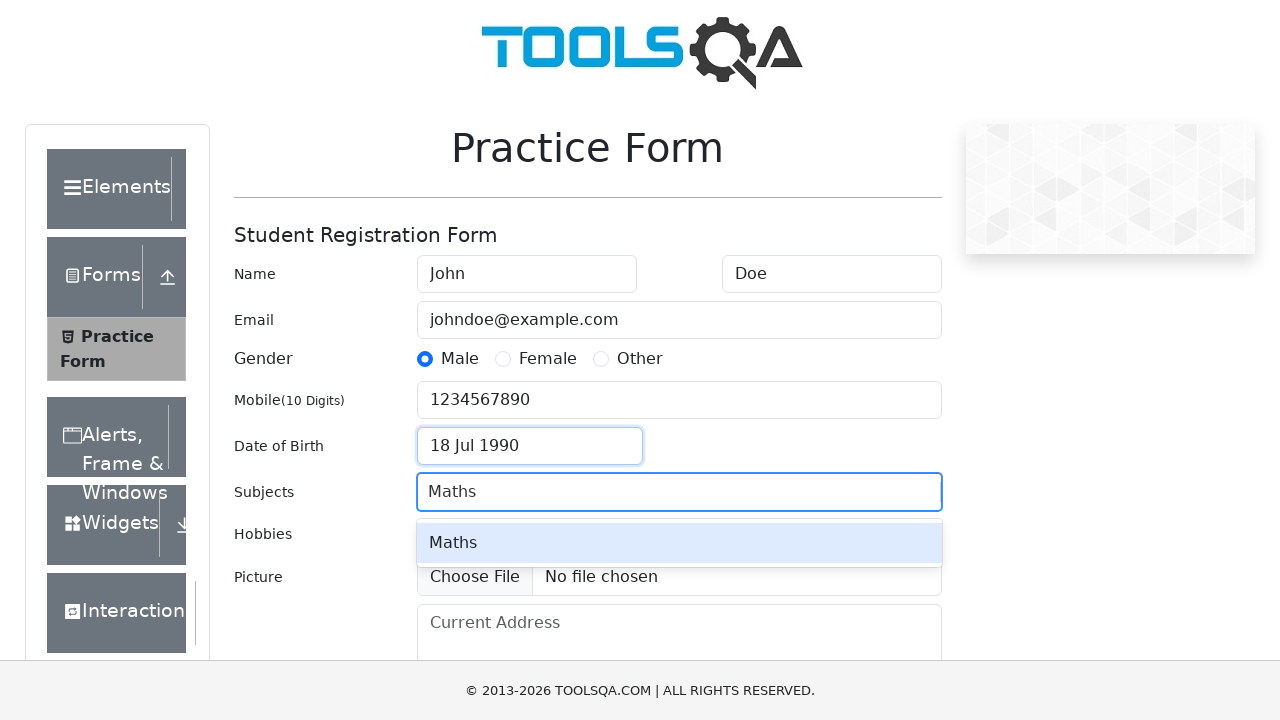

Pressed Enter to confirm subject selection on #subjectsInput
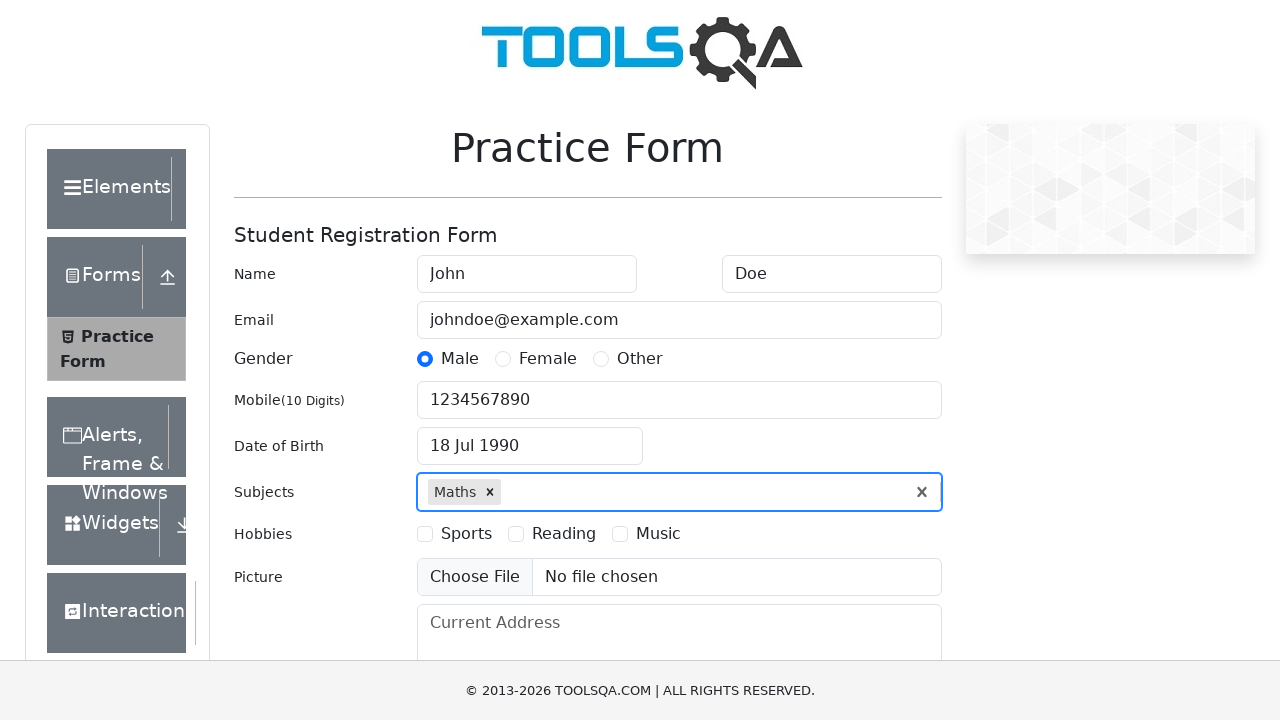

Selected Sports hobby checkbox at (466, 534) on label[for='hobbies-checkbox-1']
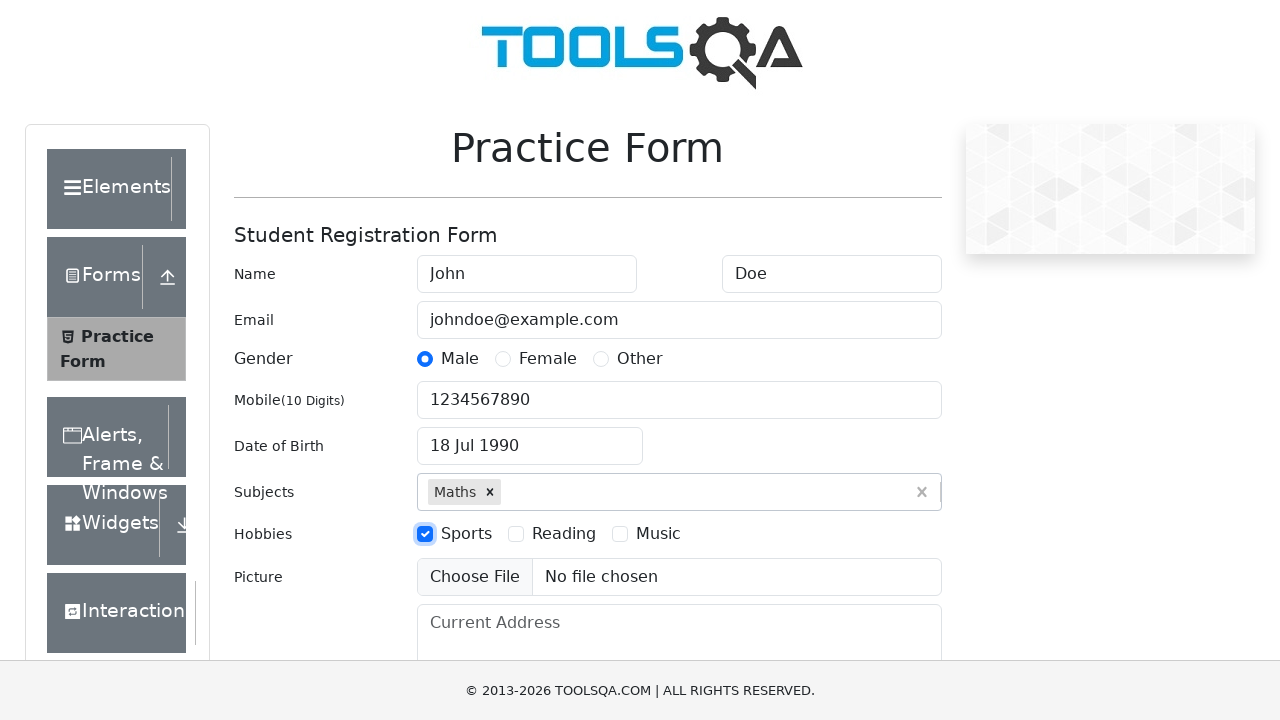

Filled current address field with '123 Main Street' on #currentAddress
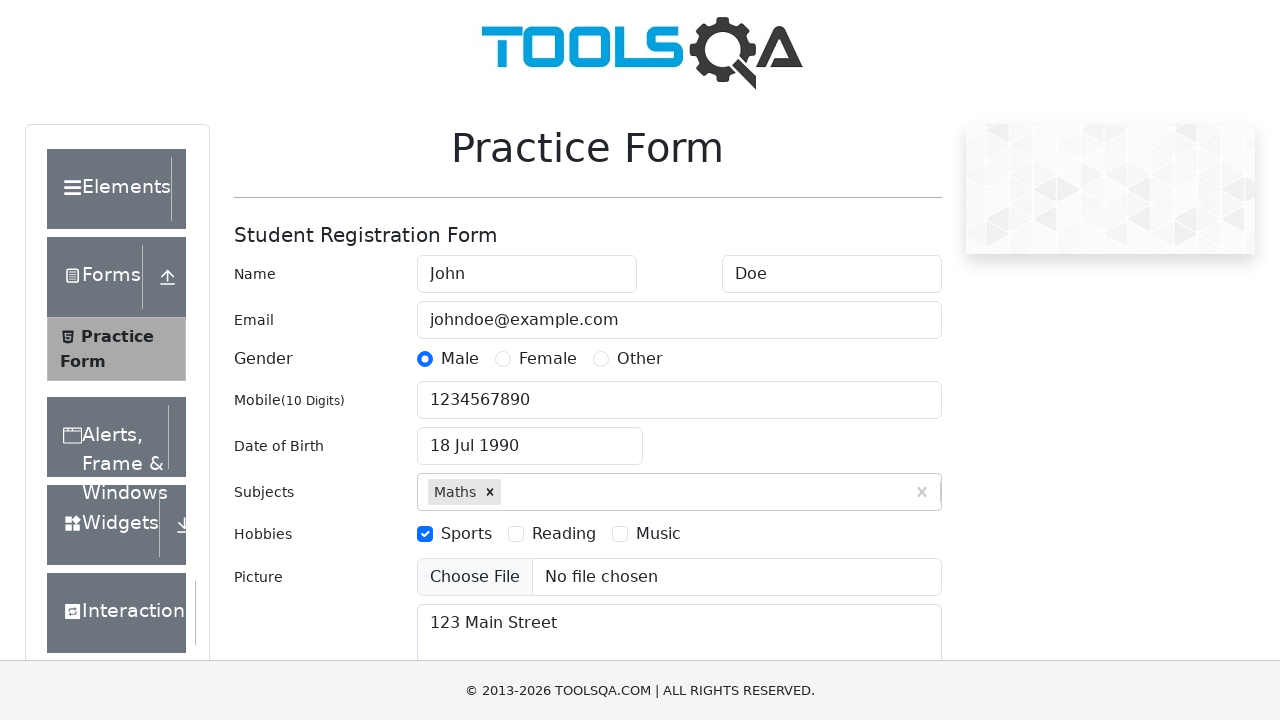

Clicked state dropdown at (527, 437) on #state
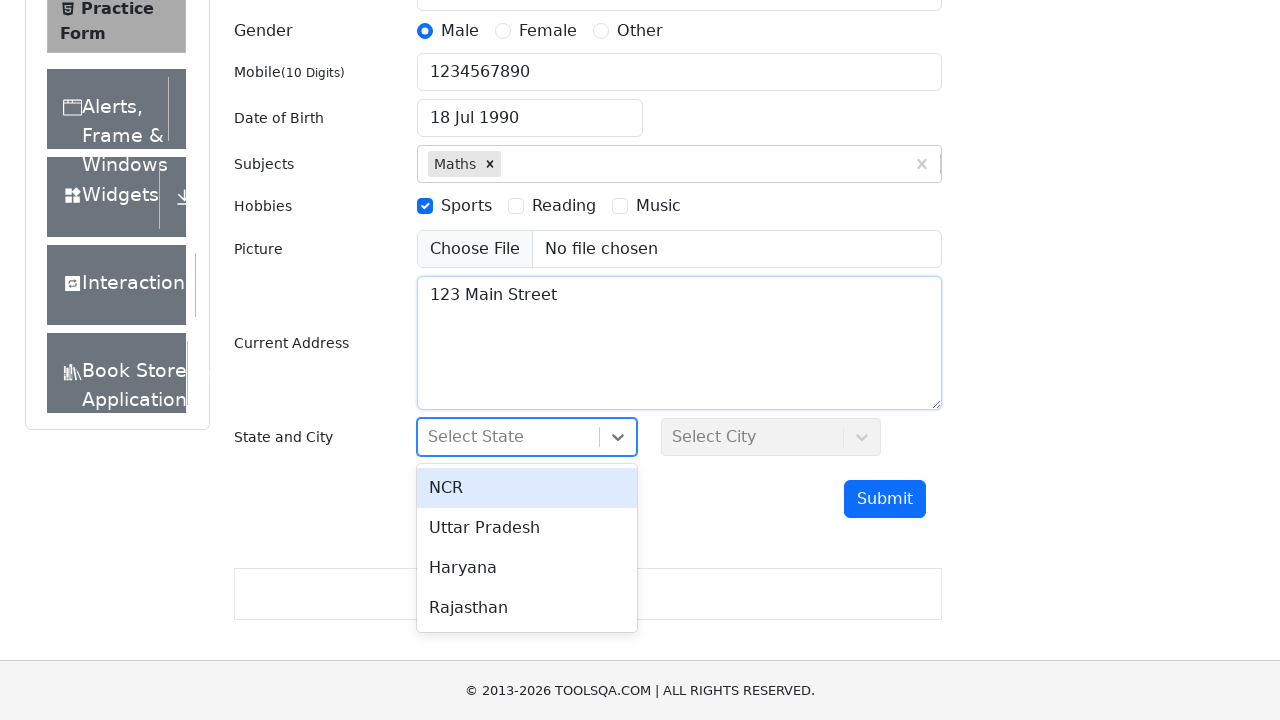

Selected Rajasthan from state dropdown at (527, 608) on xpath=//div[contains(text(),'Rajasthan')]
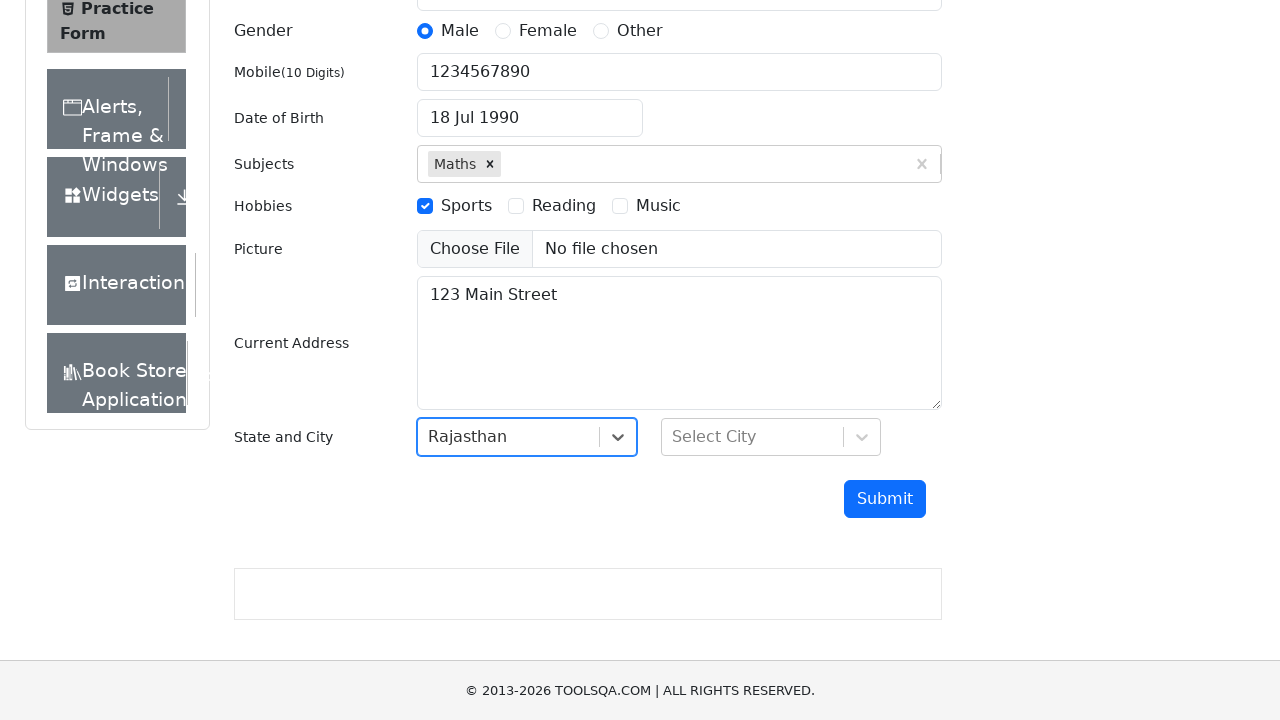

Clicked city dropdown at (771, 437) on #city
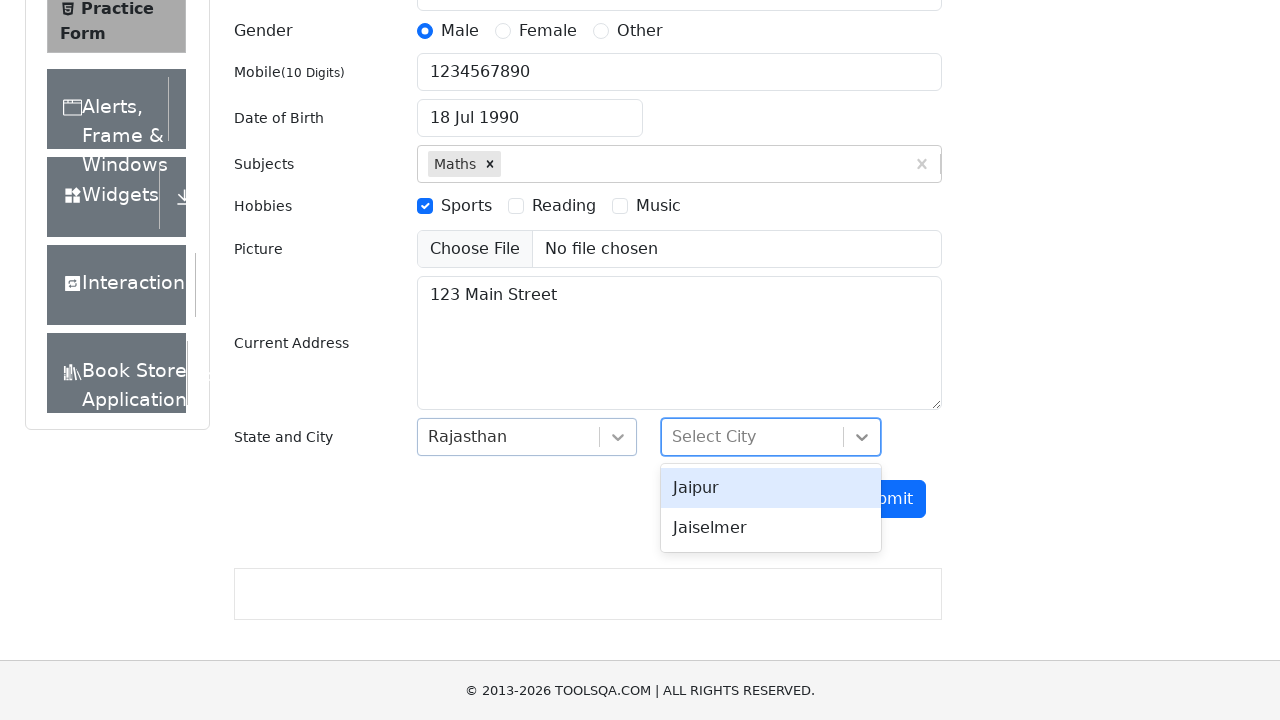

Selected Jaipur from city dropdown at (771, 488) on xpath=//div[contains(text(),'Jaipur')]
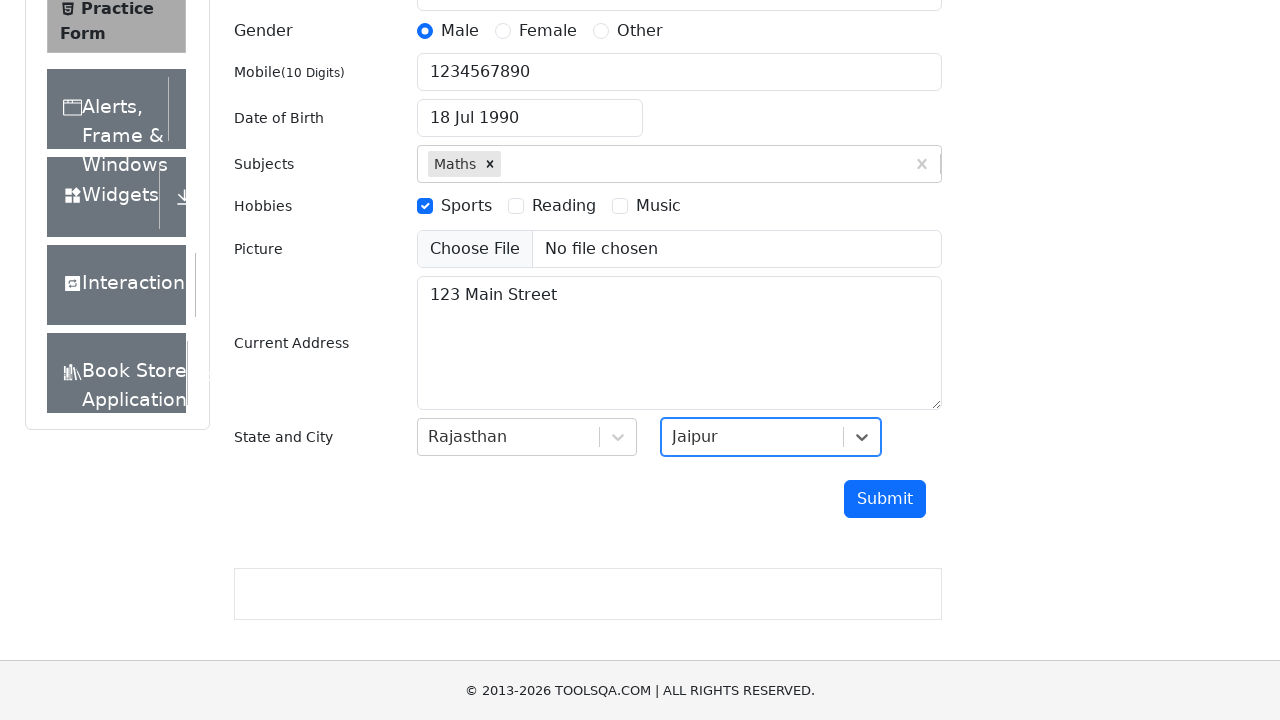

Clicked submit button to submit the form at (885, 499) on #submit
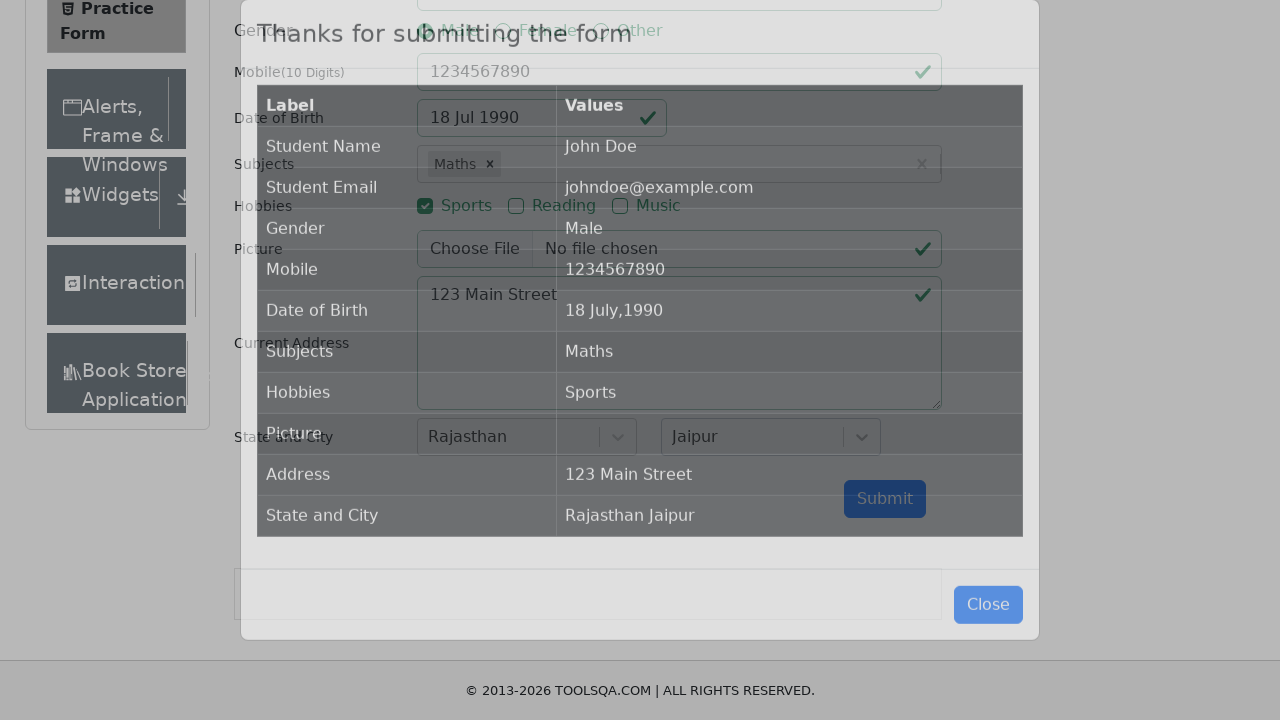

Verified successful form submission with success modal
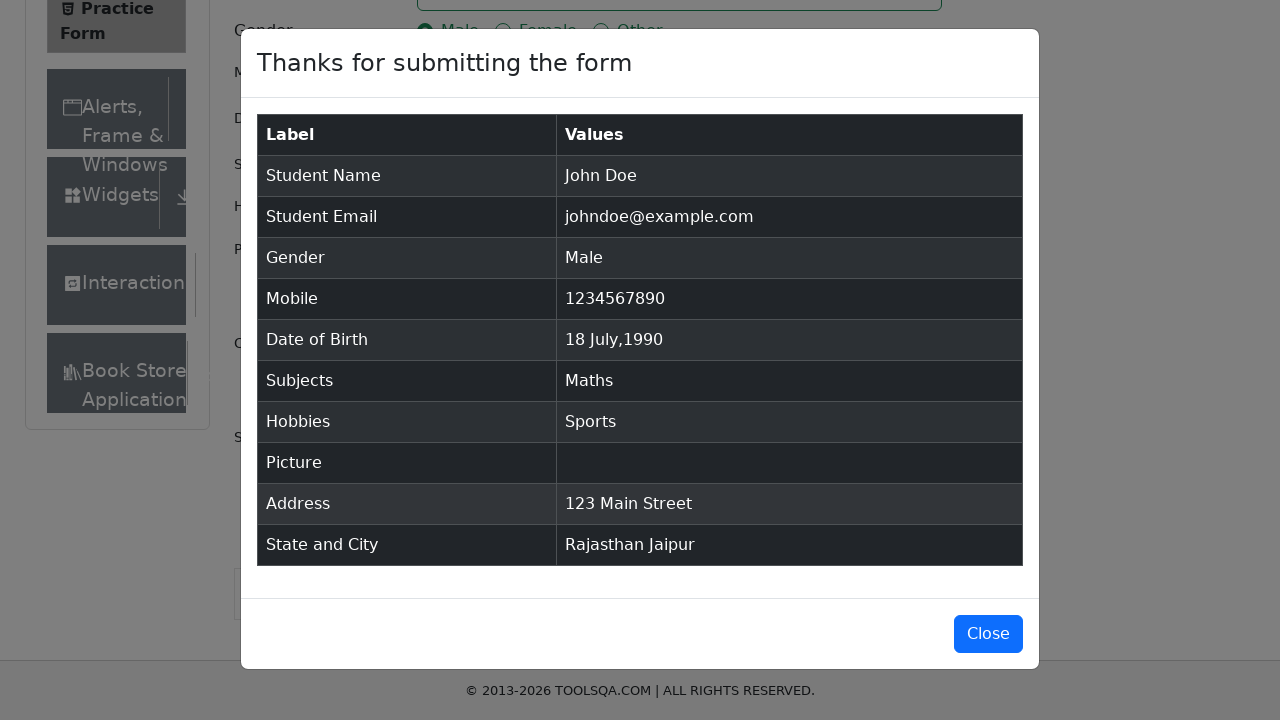

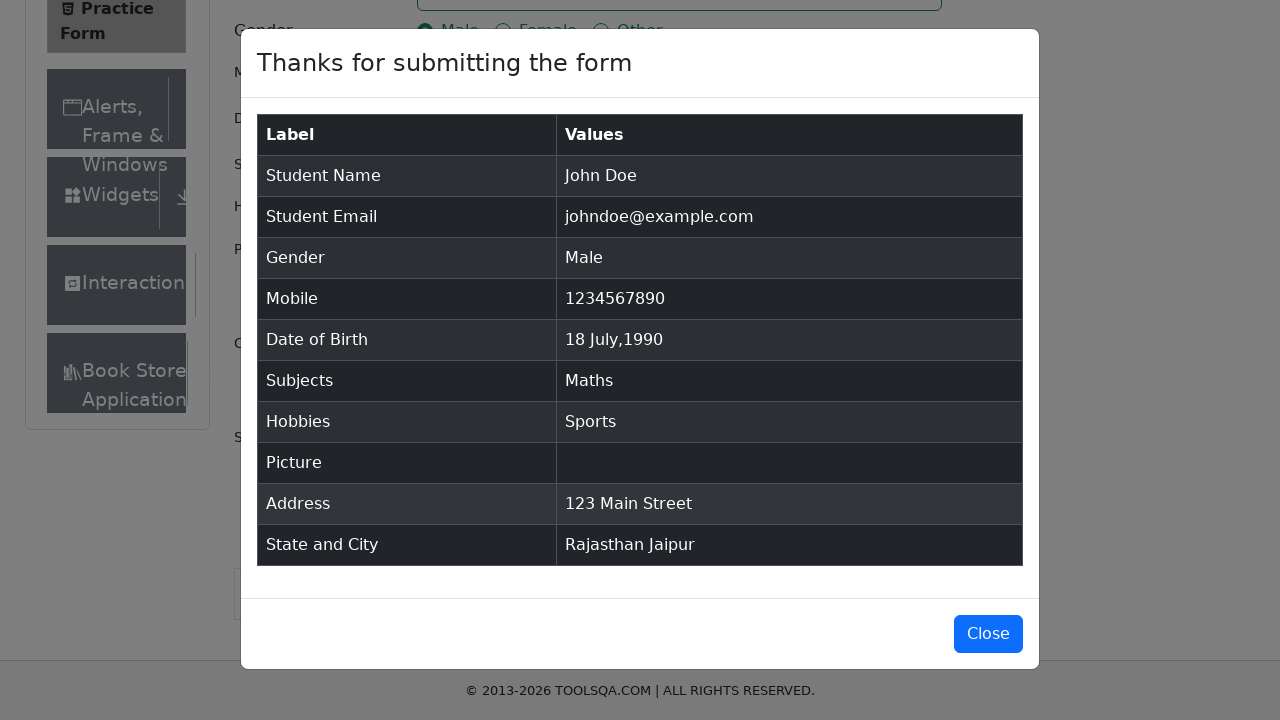